Tests keyboard actions by typing text into a firstname field while holding SHIFT key to produce uppercase text

Starting URL: https://awesomeqa.com/practice.html

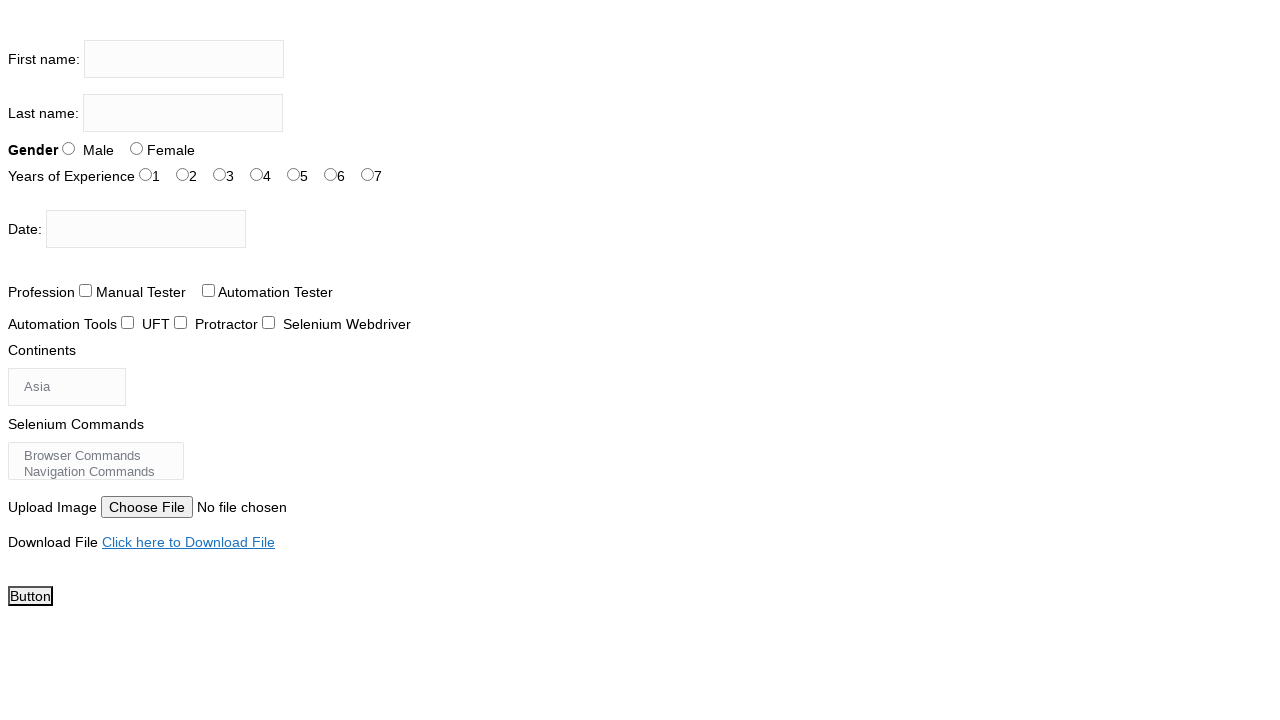

Clicked on the firstname input field at (184, 59) on input[name='firstname']
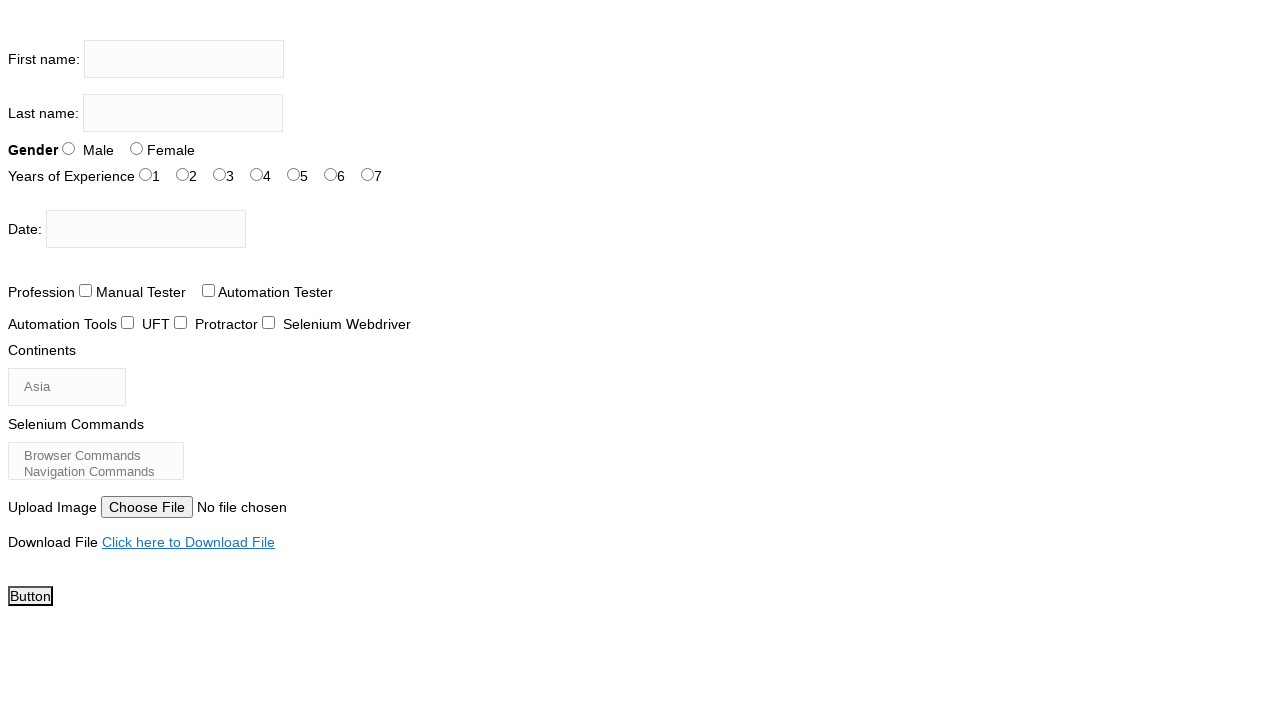

Pressed and held SHIFT key
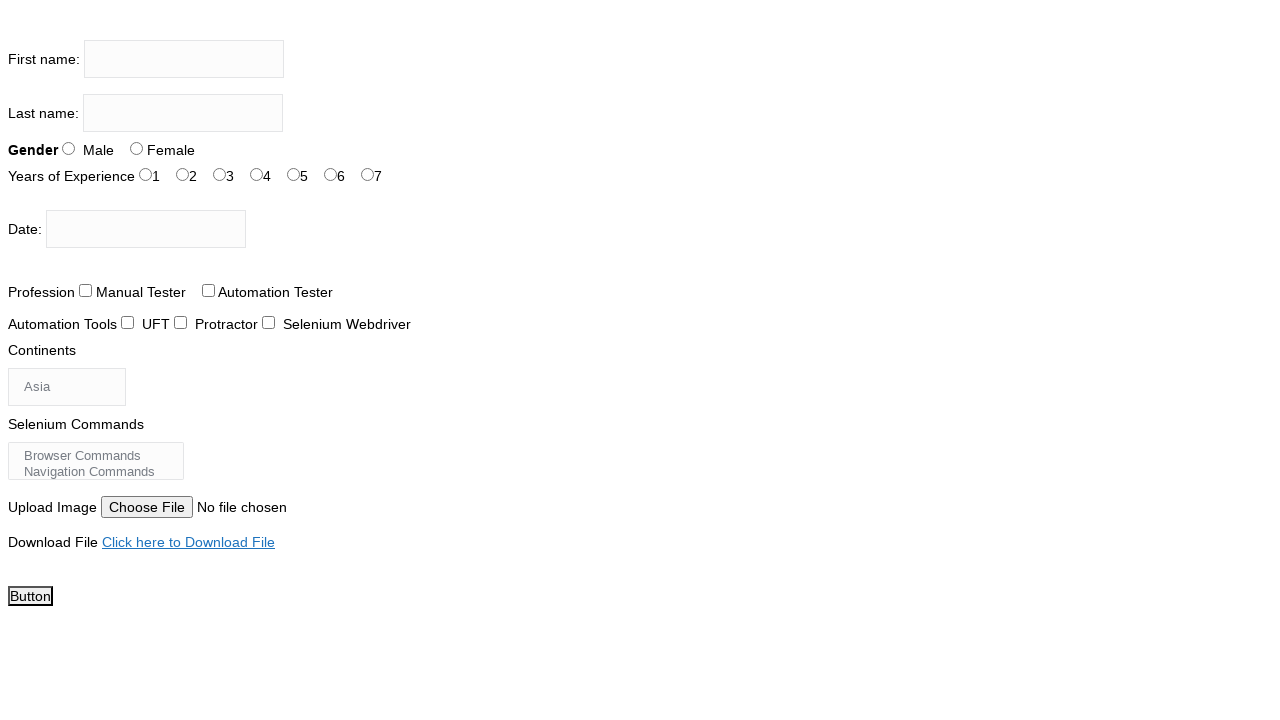

Typed 'the testing academy' while SHIFT is held (produces uppercase text) on input[name='firstname']
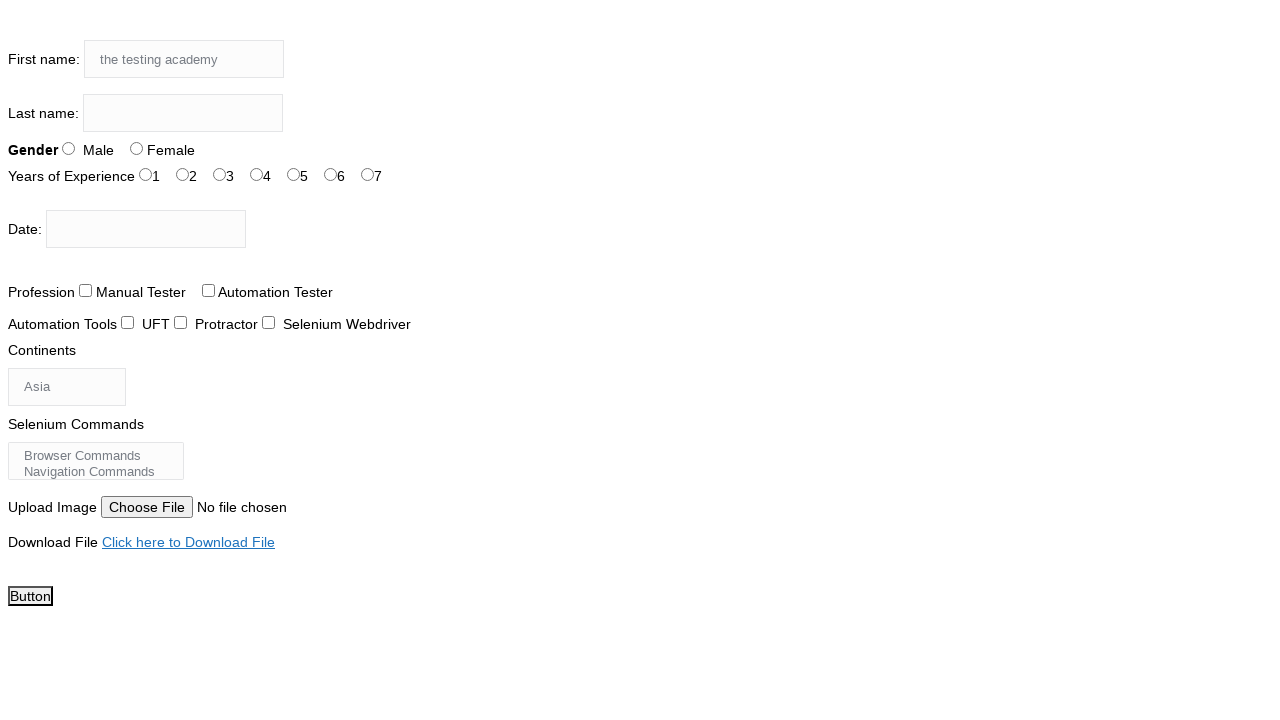

Released SHIFT key
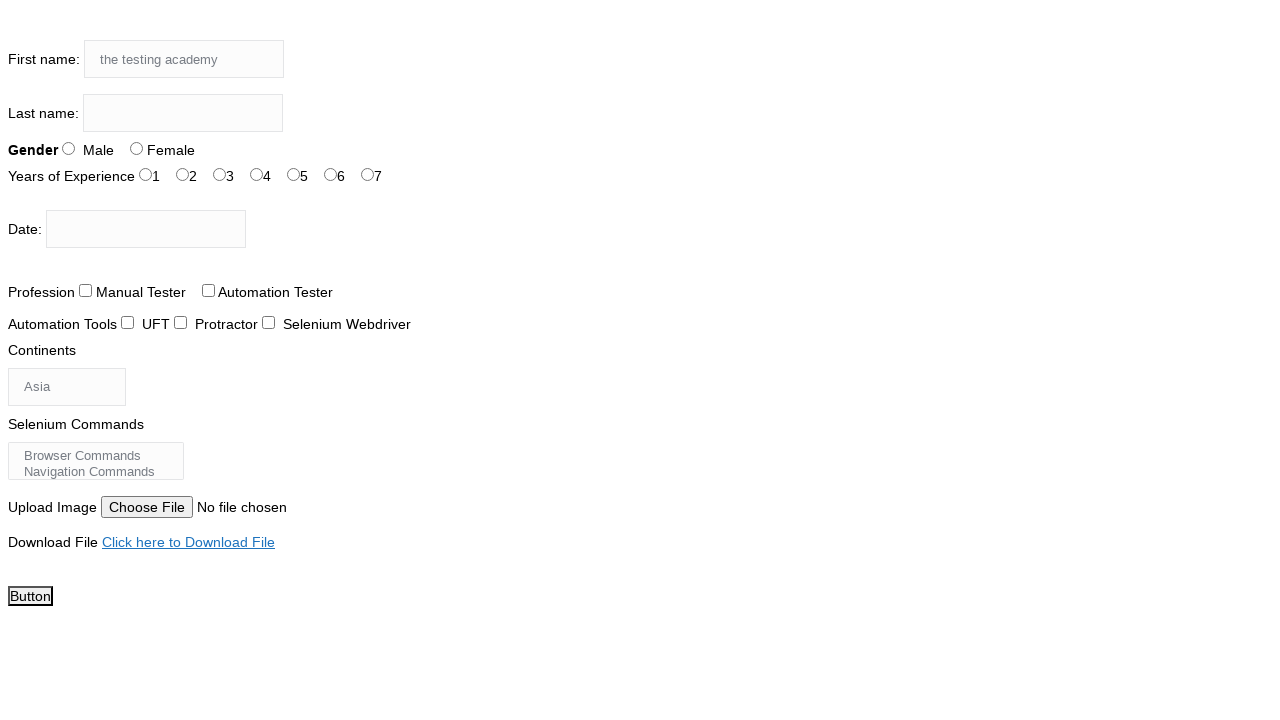

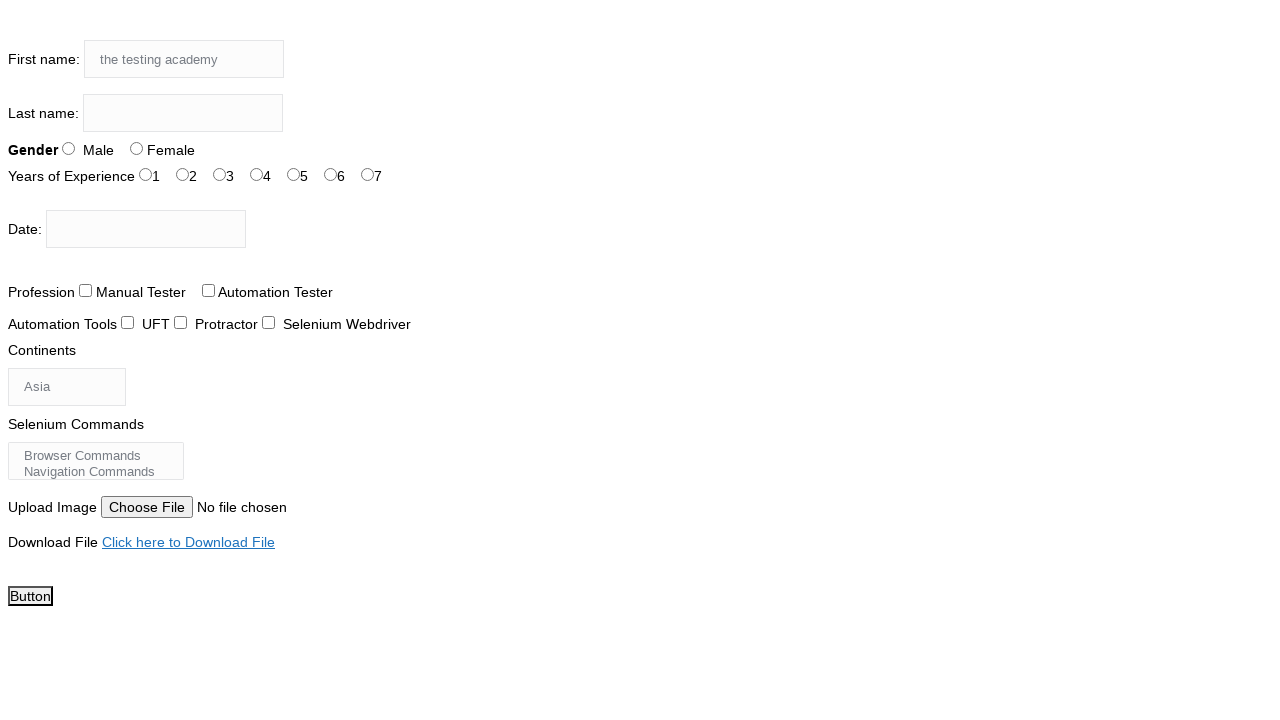